Tests login with empty username field and verifies error message

Starting URL: https://www.saucedemo.com/

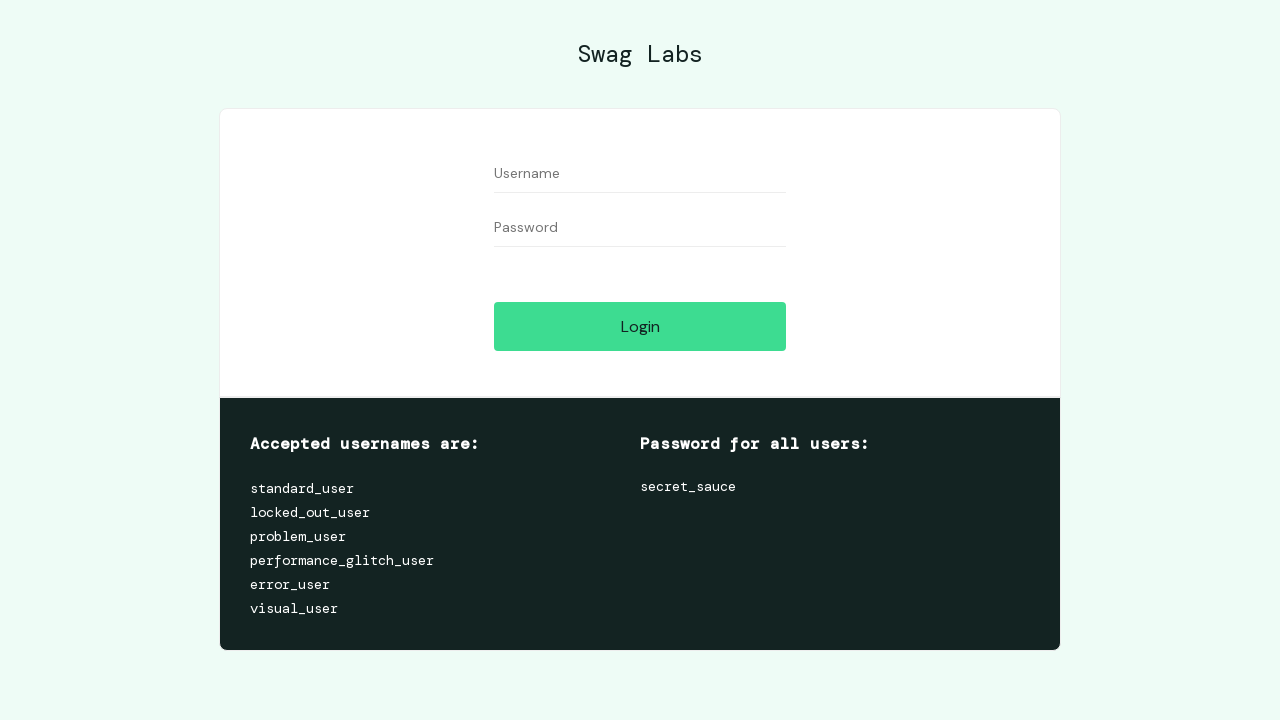

Filled password field with 'secret_sauce' on #password
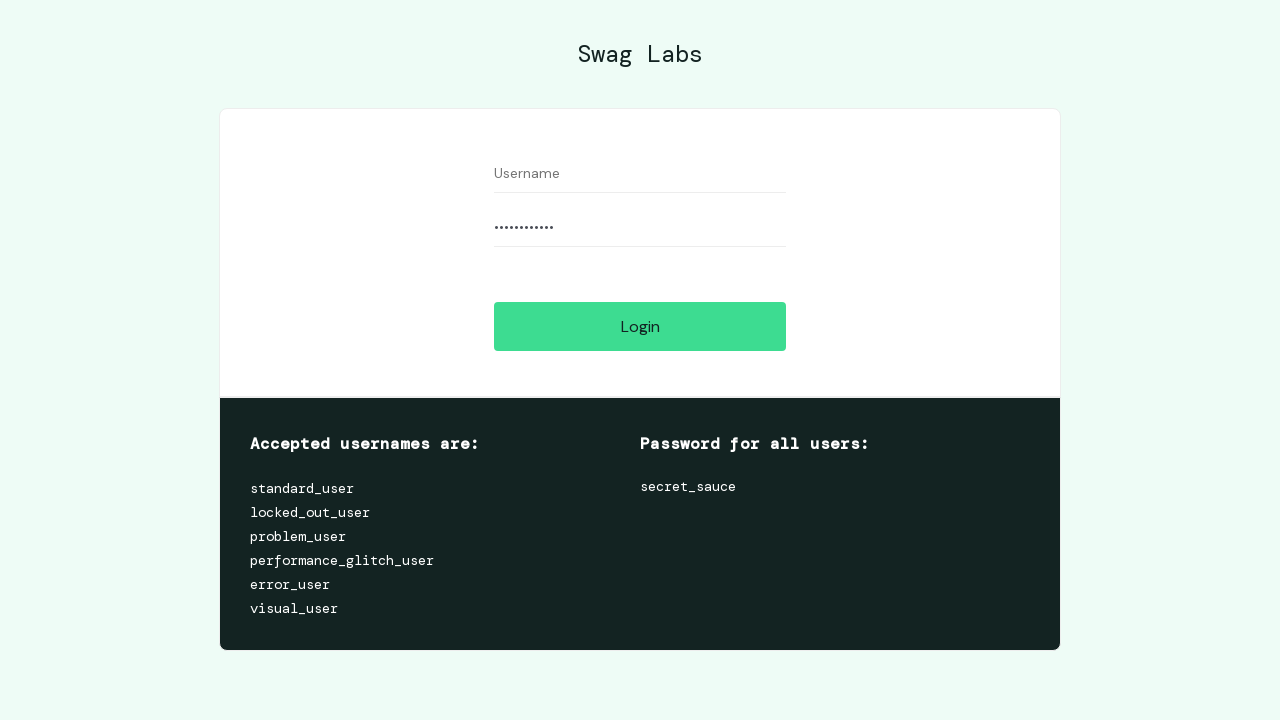

Clicked login button with empty username at (640, 326) on #login-button
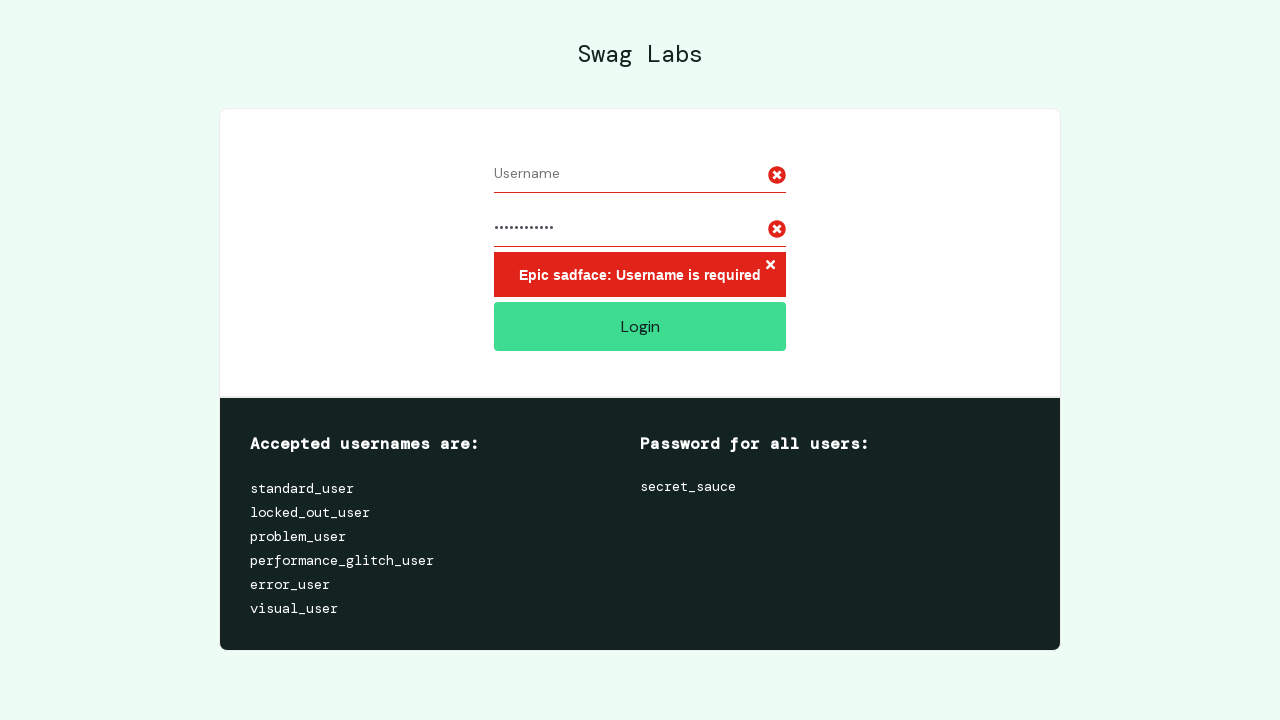

Error message appeared - username required
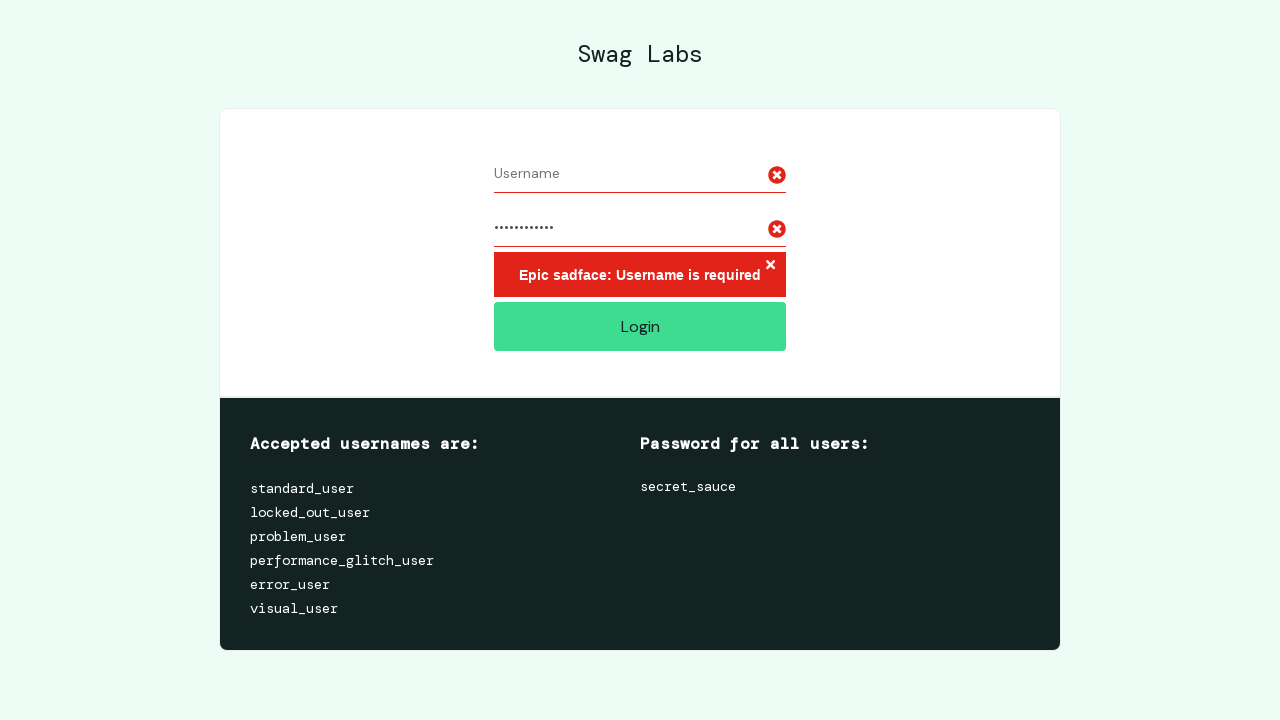

Clicked error message close button at (770, 266) on xpath=//*[@id="login_button_container"]/div/form/div[3]/h3/button
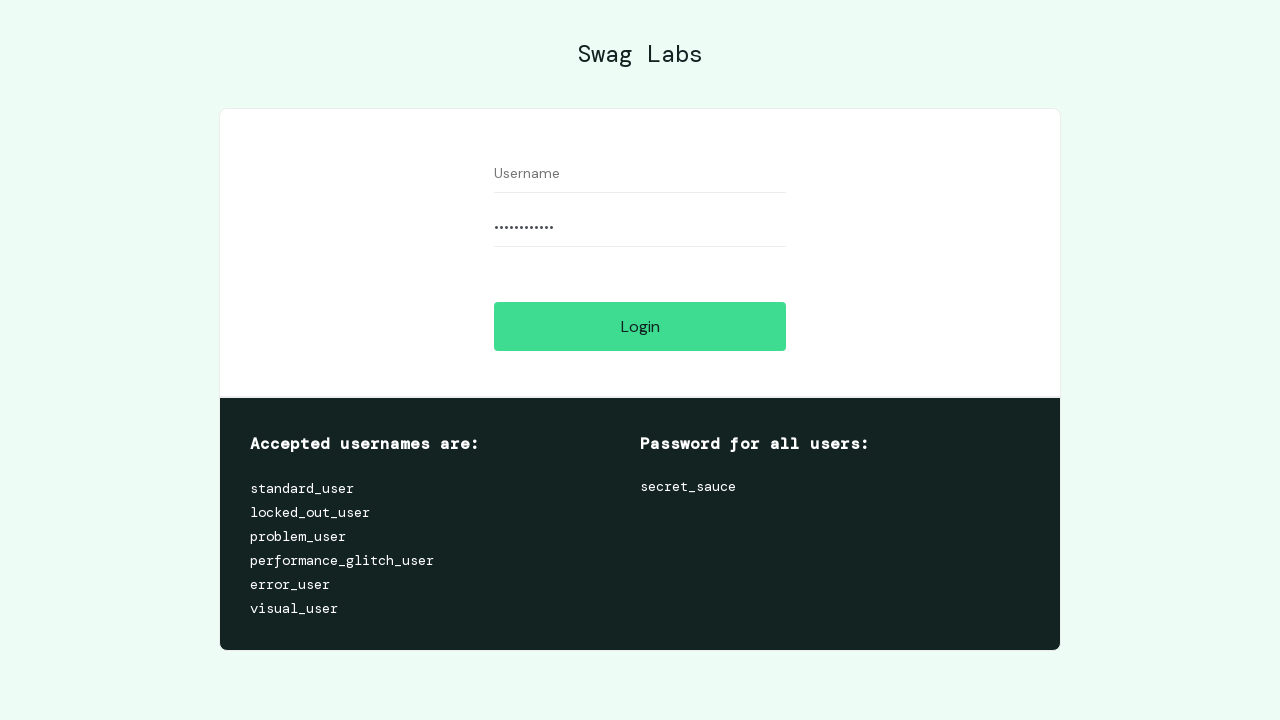

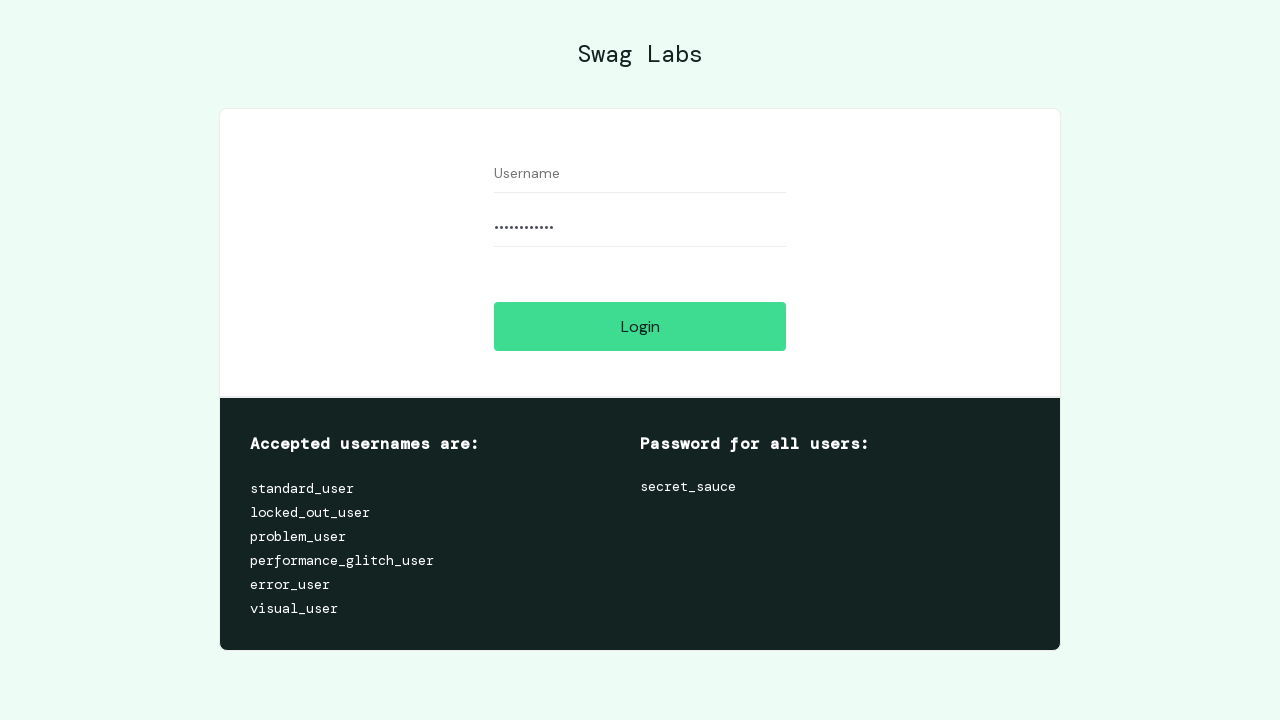